Tests jQuery UI selectable serialize functionality by selecting multiple items in a list through click and drag interaction

Starting URL: https://jqueryui.com/selectable/#serialize

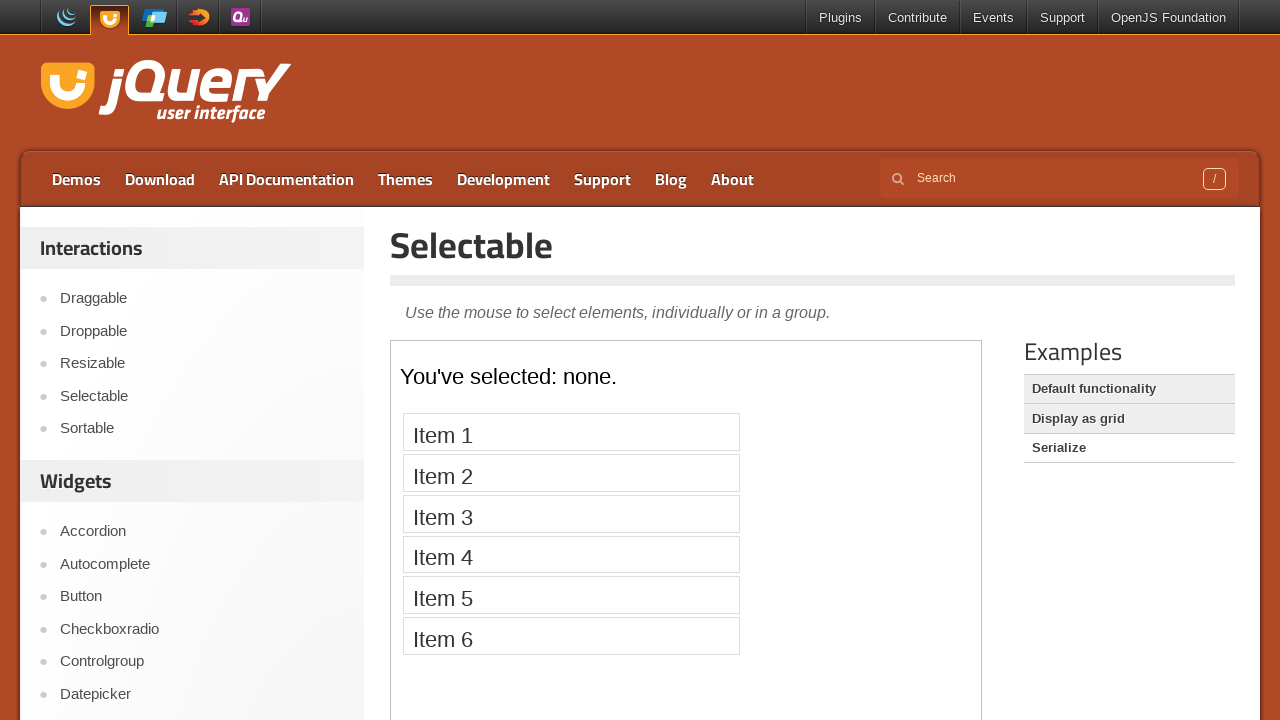

Located demo frame
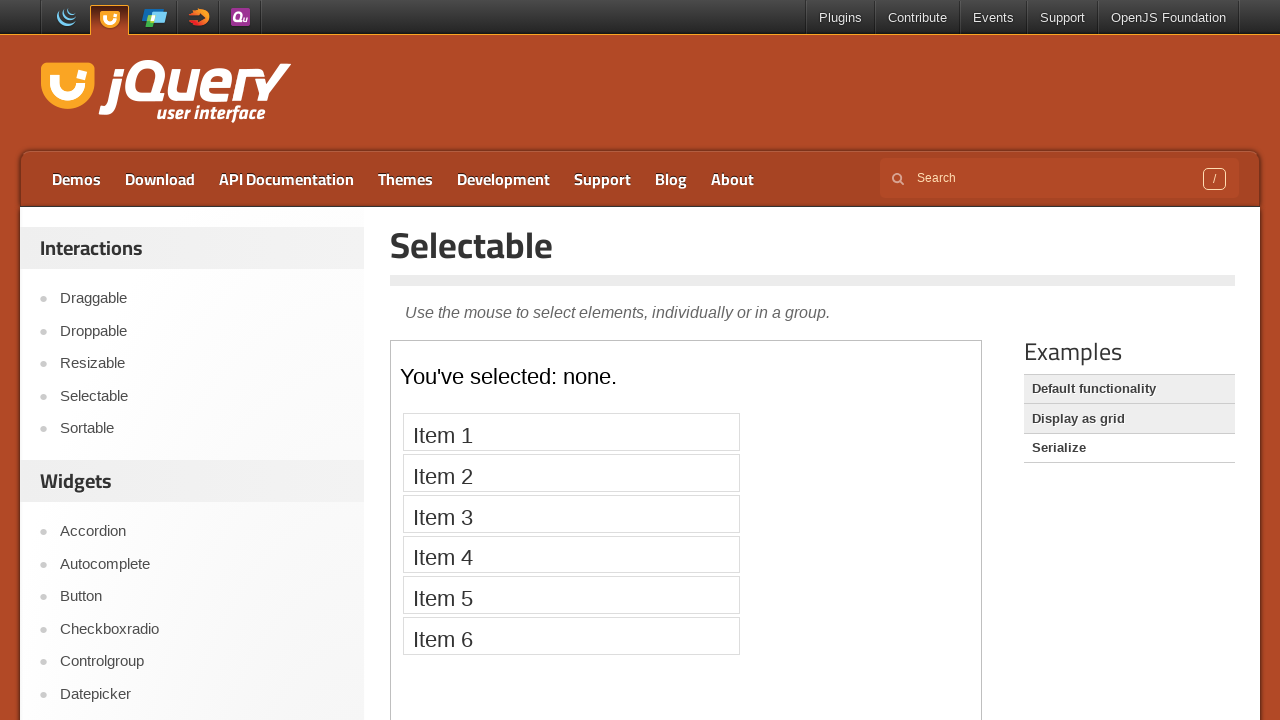

Result element became visible
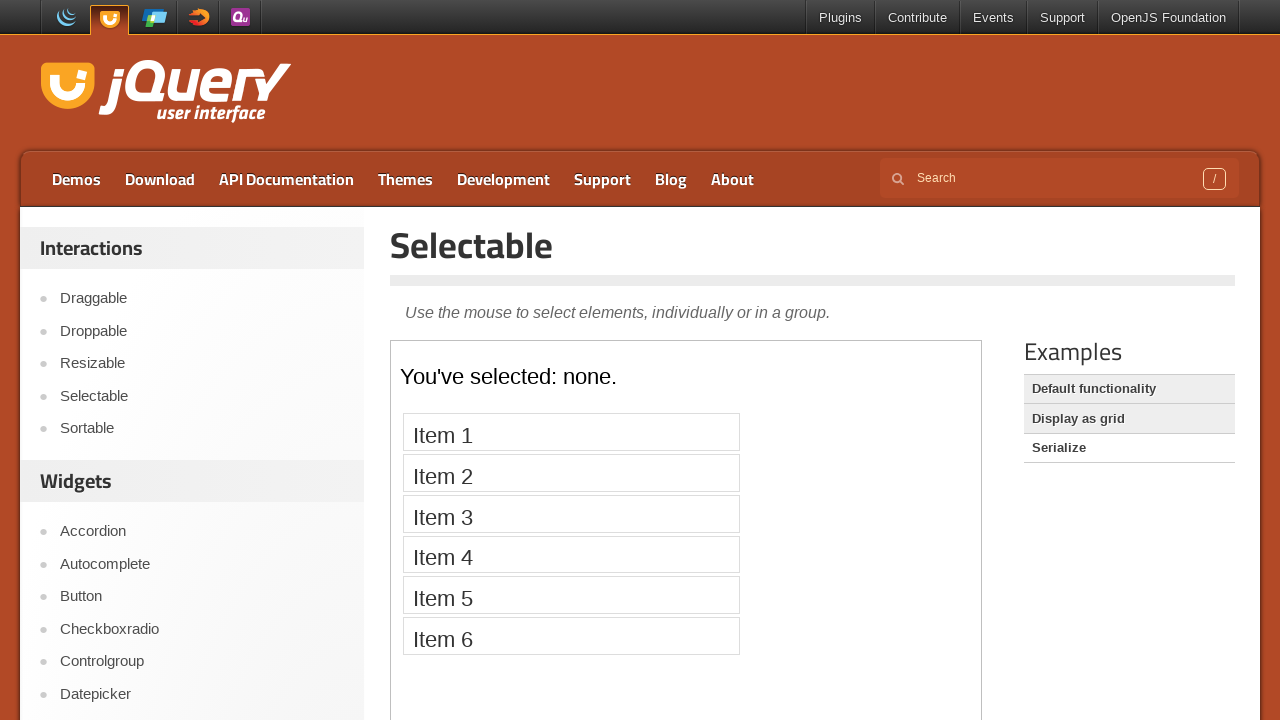

Located all selectable list items
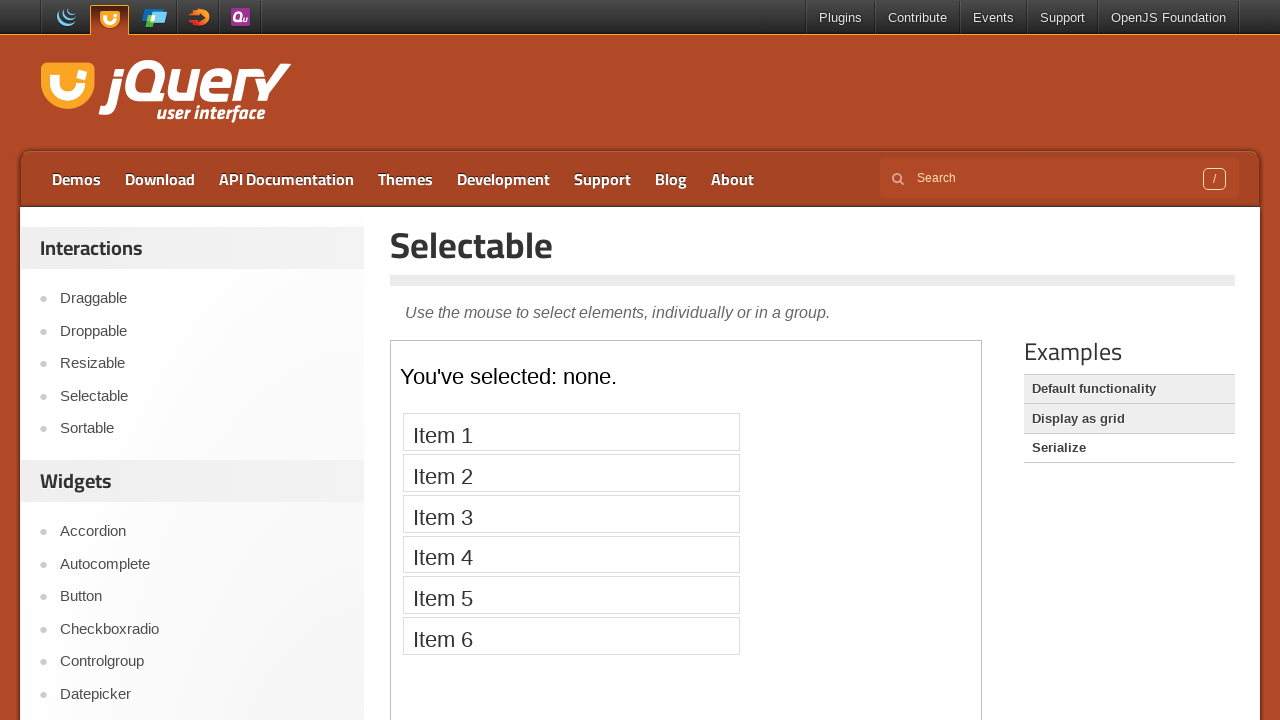

Retrieved bounding box for item 2
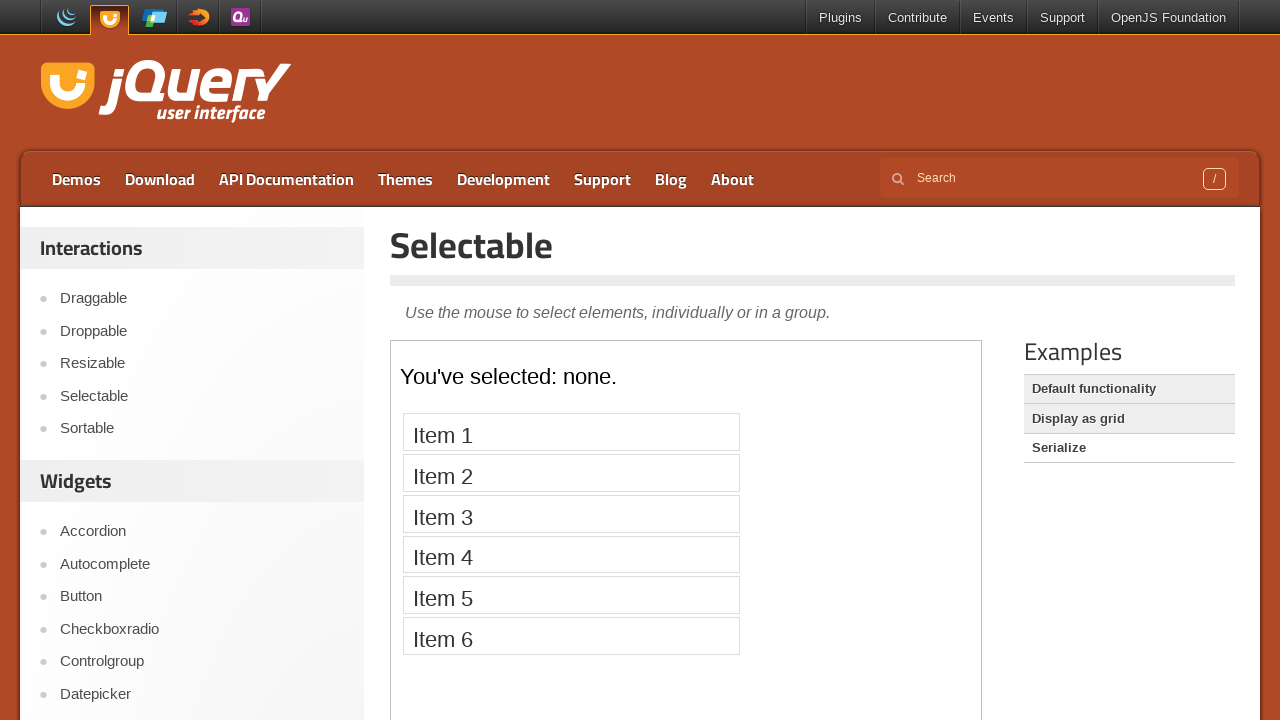

Retrieved bounding box for item 4
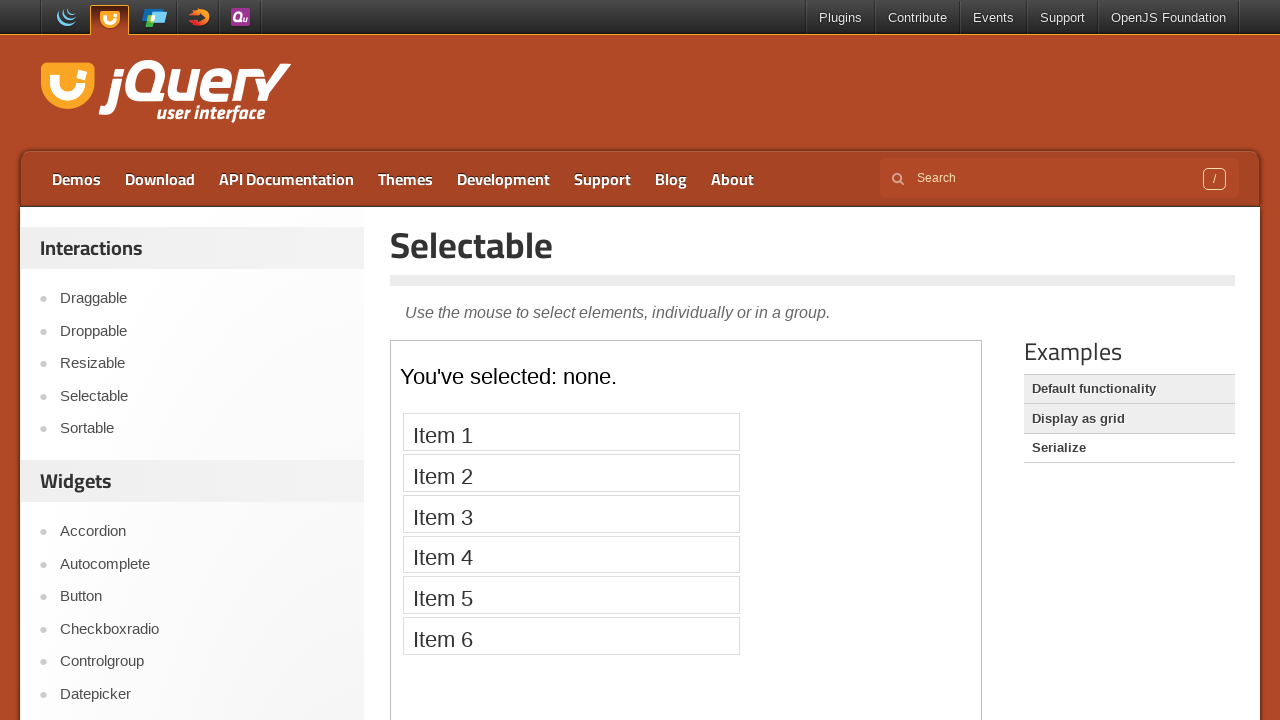

Moved mouse to center of item 2 at (571, 473)
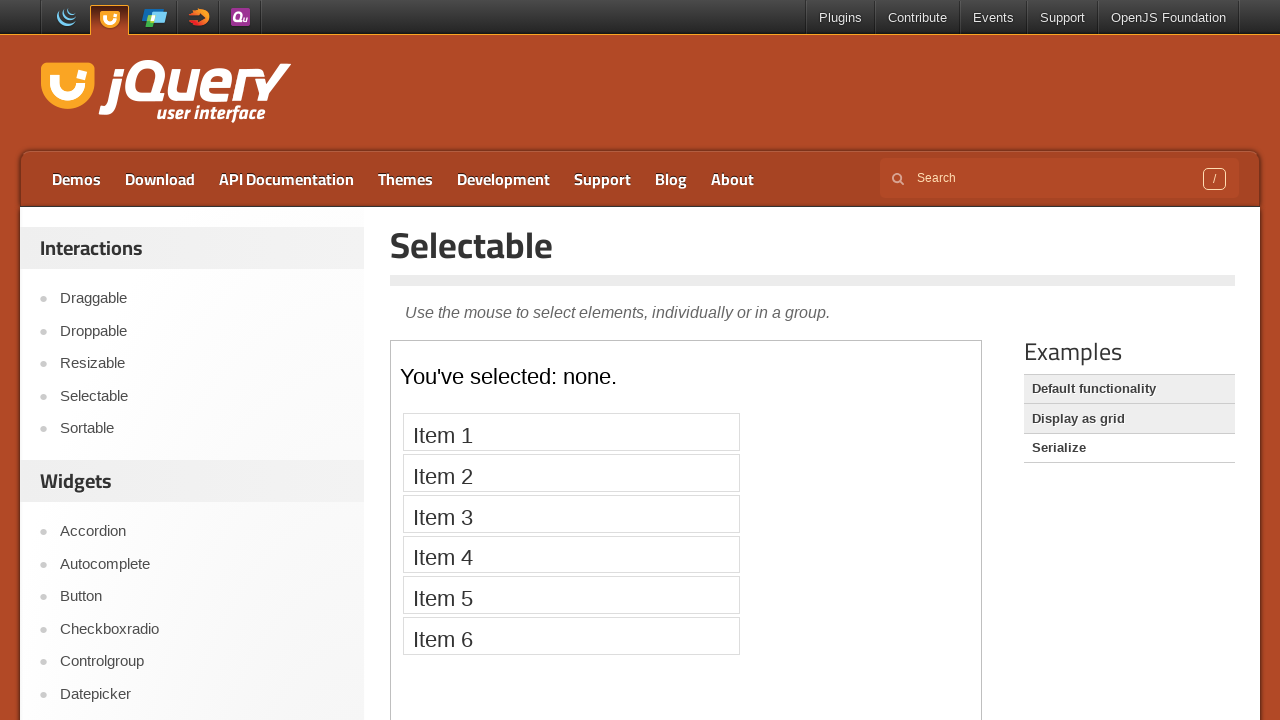

Pressed mouse button down at item 2 at (571, 473)
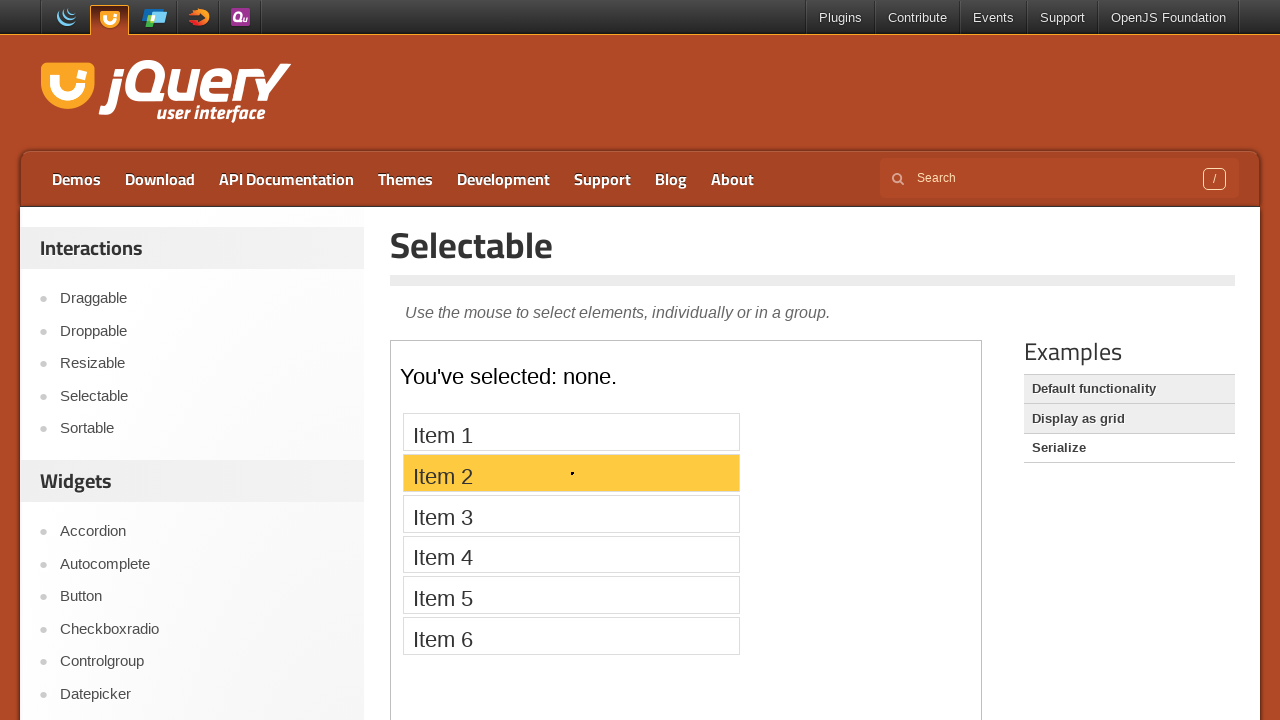

Dragged mouse to center of item 4 at (571, 554)
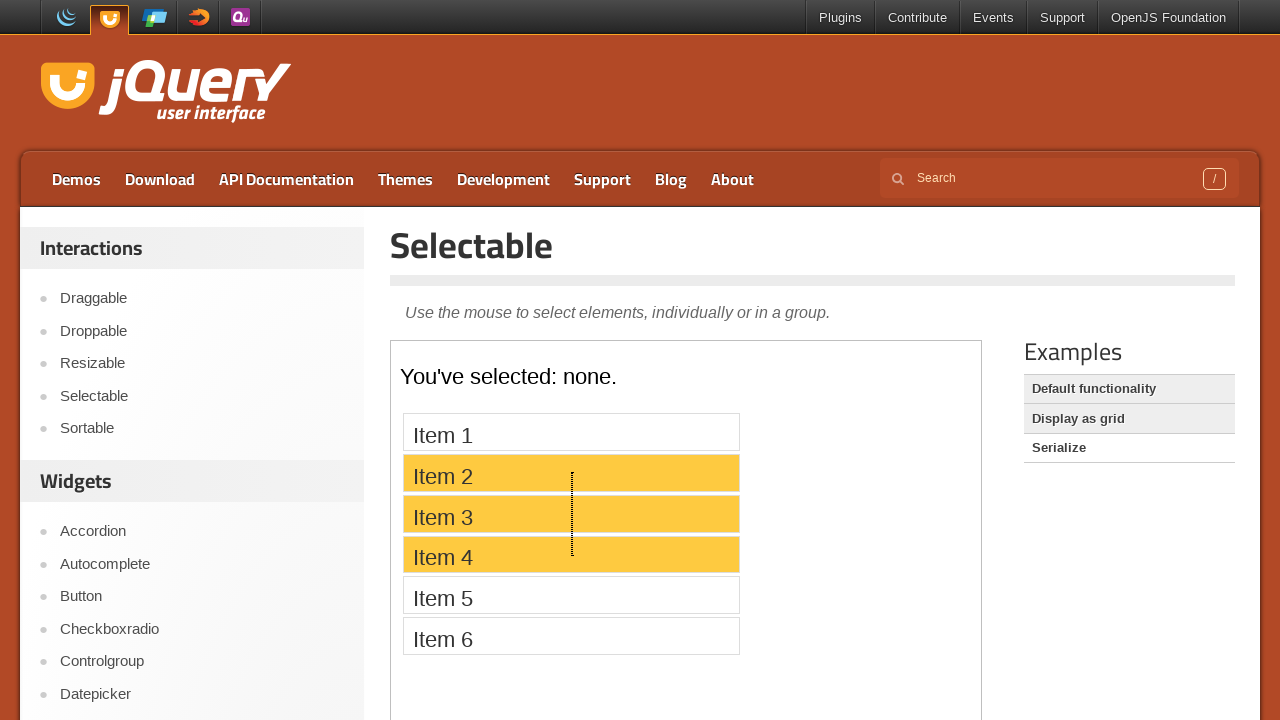

Released mouse button to complete selection of items 2 through 4 at (571, 554)
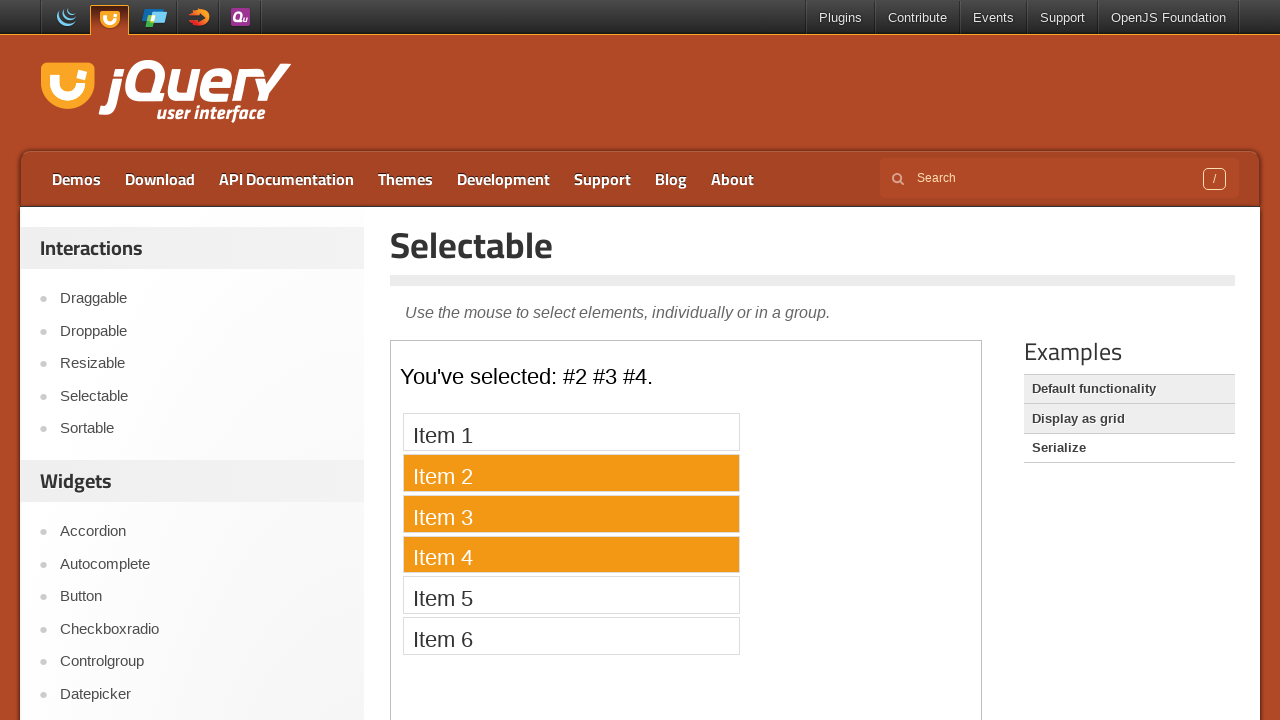

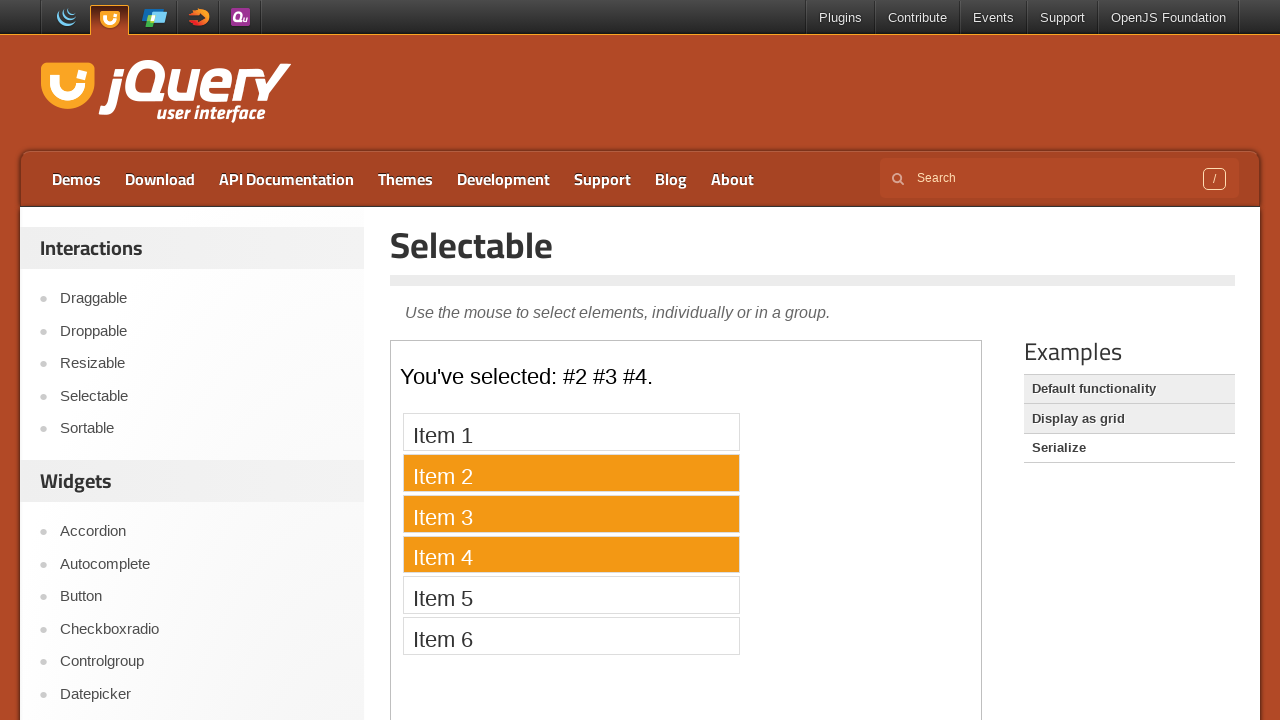